Tests searchable dropdown by typing "Albania" in the search input and pressing Enter to select it

Starting URL: http://react.semantic-ui.com/maximize/dropdown-example-search-selection/

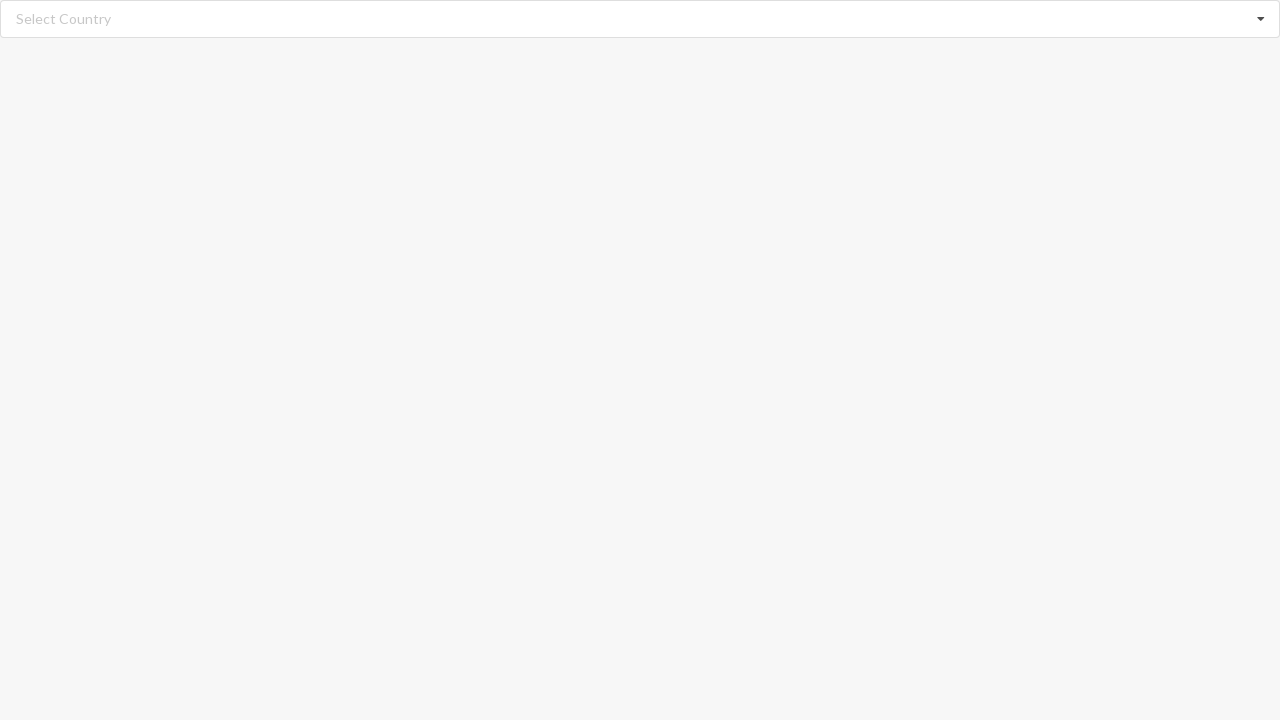

Cleared the search input field on xpath=//input[@class='search']
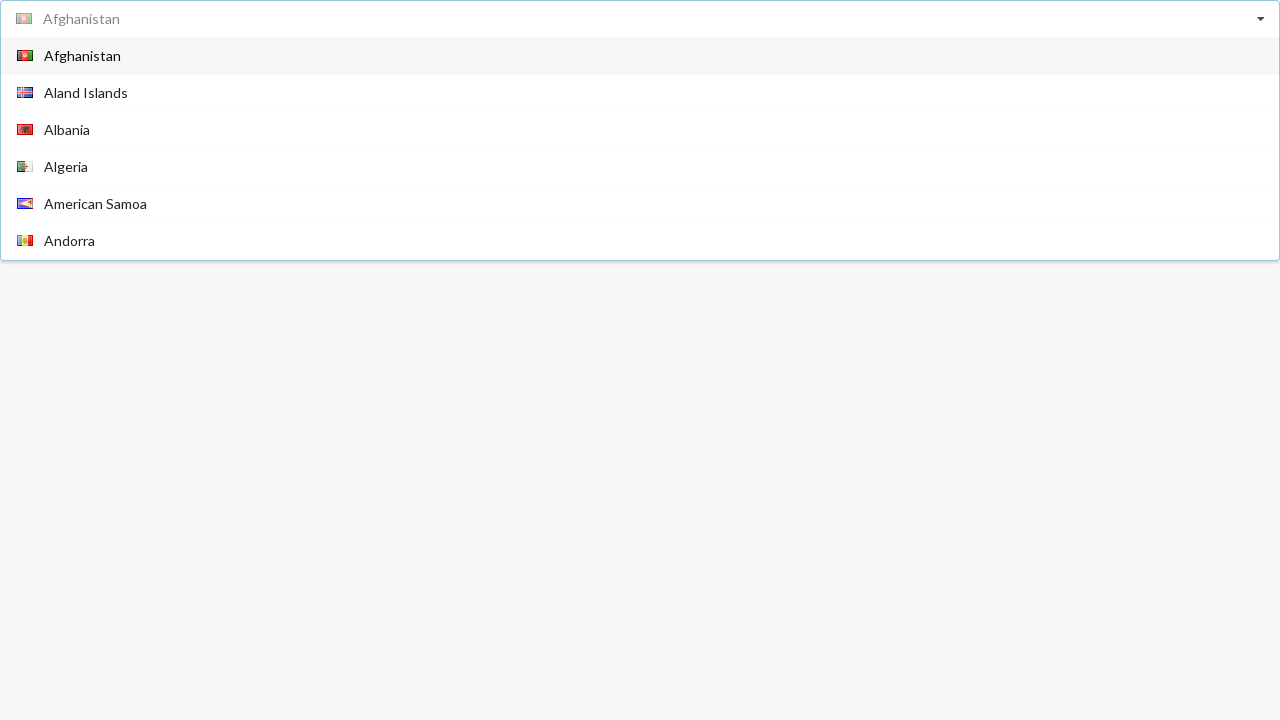

Typed 'Albania' into the search input on xpath=//input[@class='search']
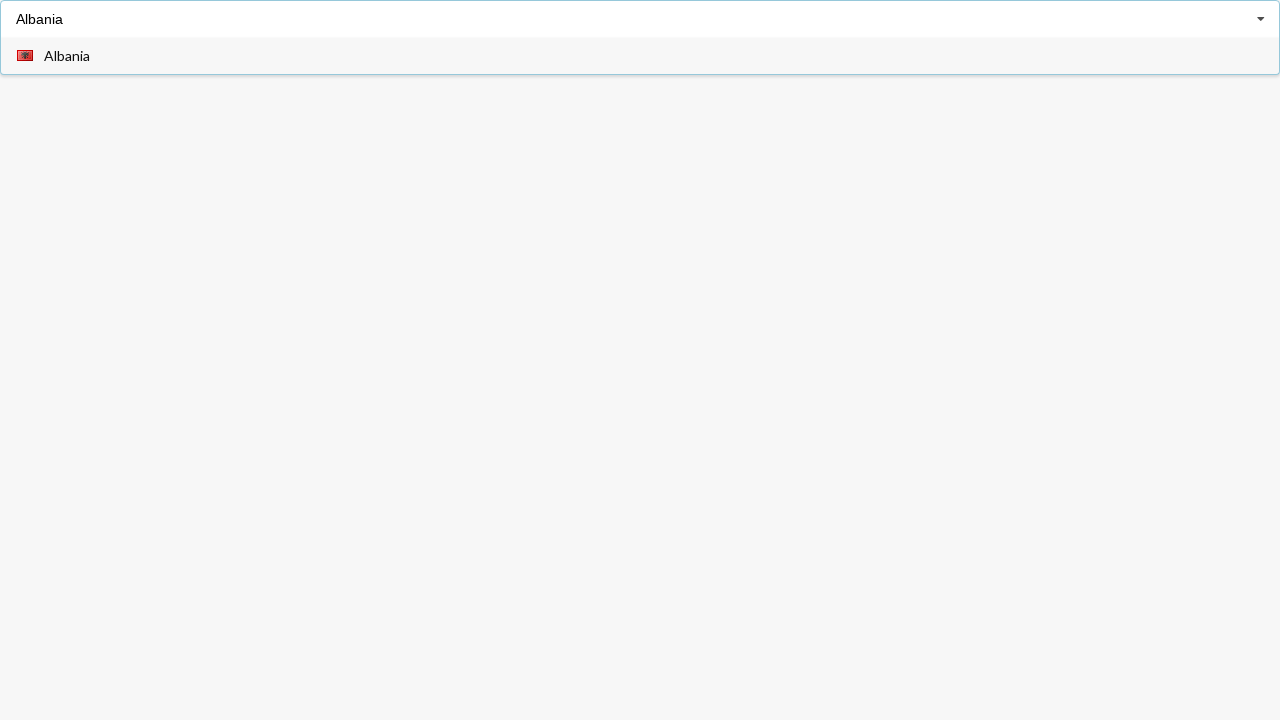

Pressed Enter to select 'Albania' from the searchable dropdown on xpath=//input[@class='search']
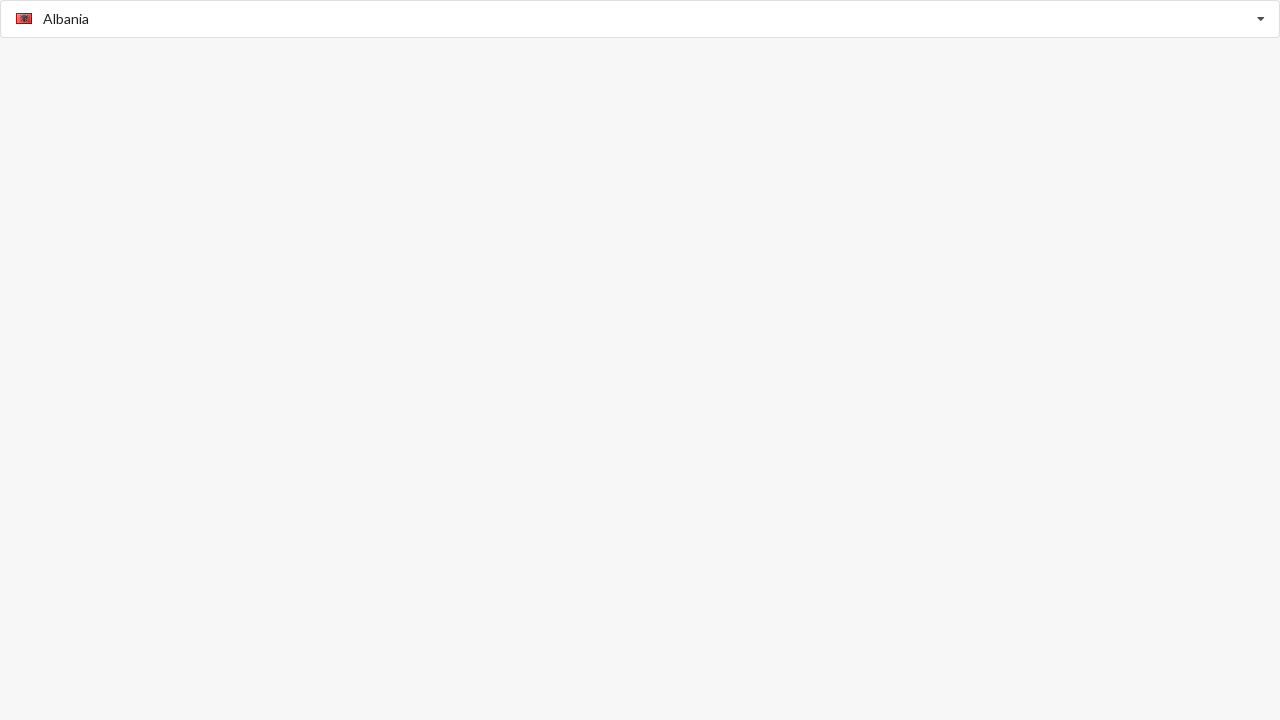

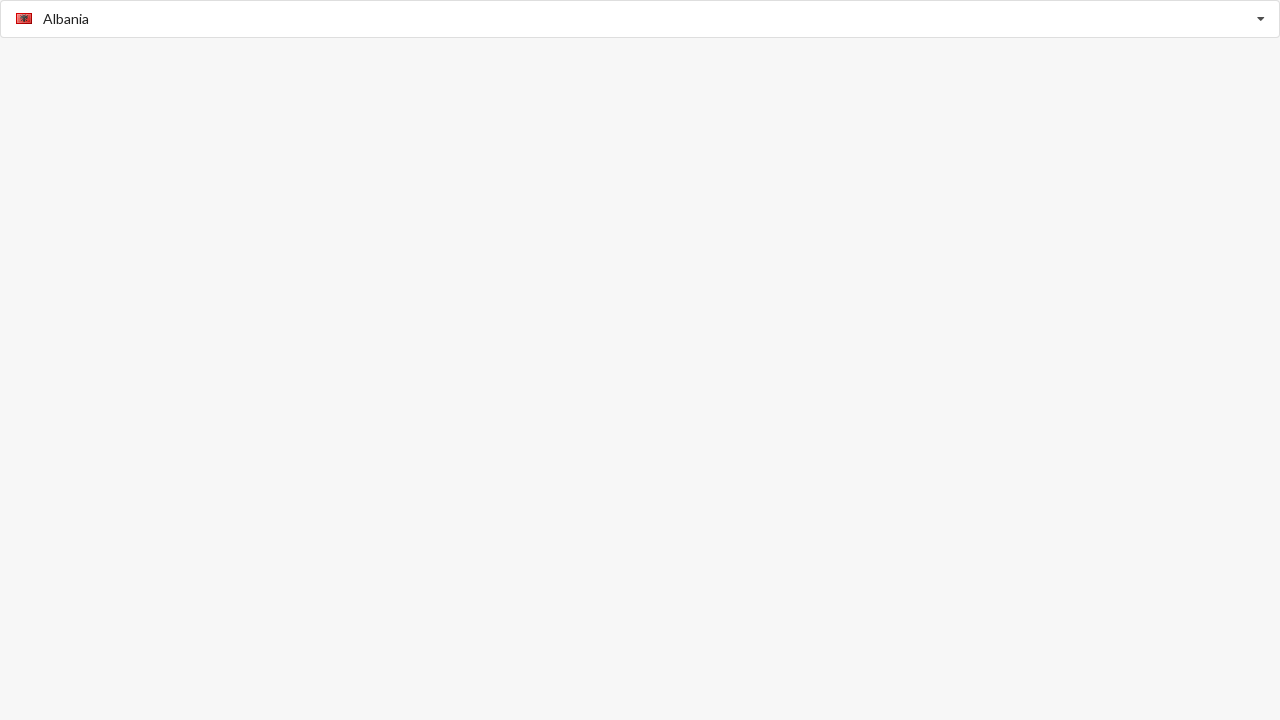